Tests the add/remove elements functionality by clicking Add Element button, verifying the Delete button appears, then removing it

Starting URL: https://the-internet.herokuapp.com/add_remove_elements/

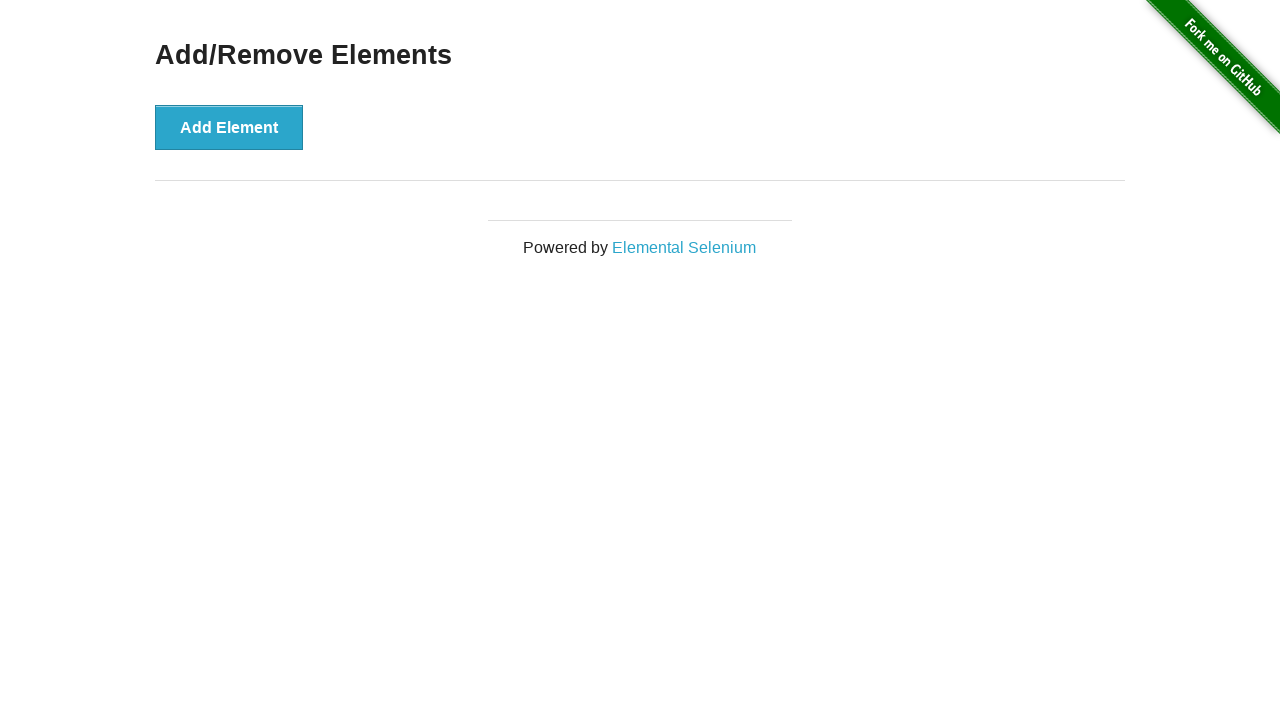

Clicked Add Element button at (229, 127) on button:has-text('Add Element')
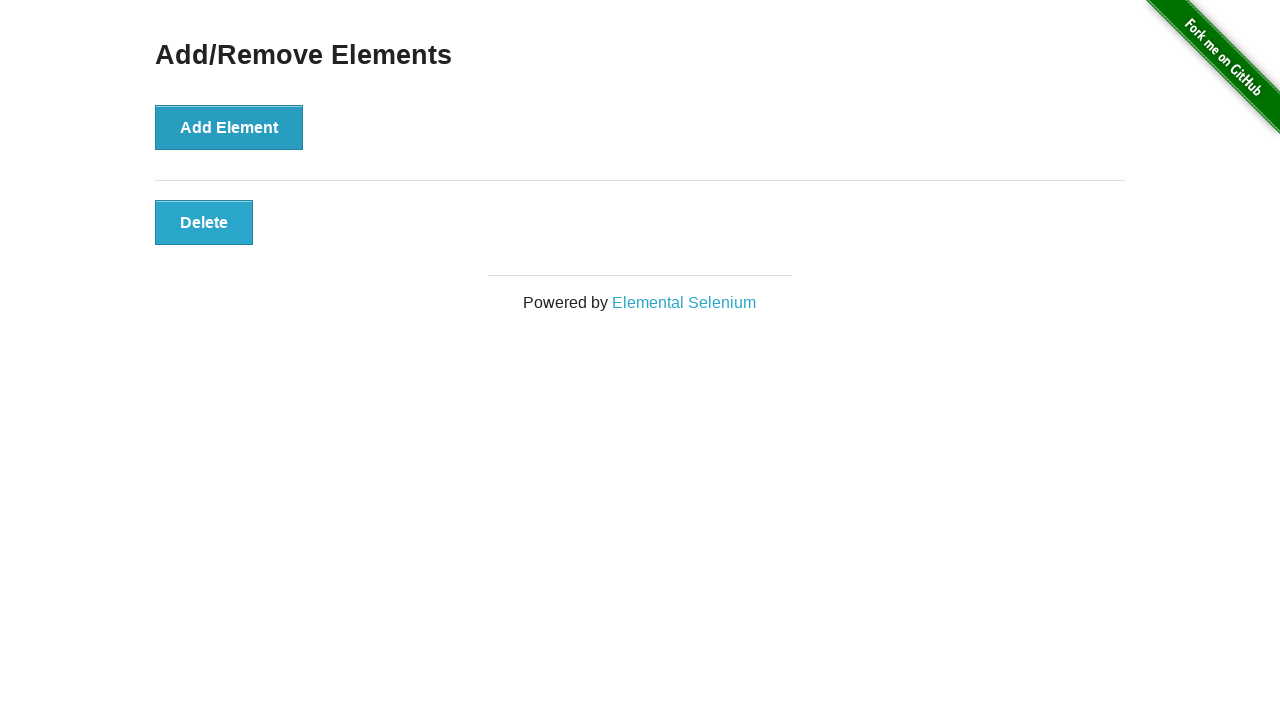

Located Delete button element
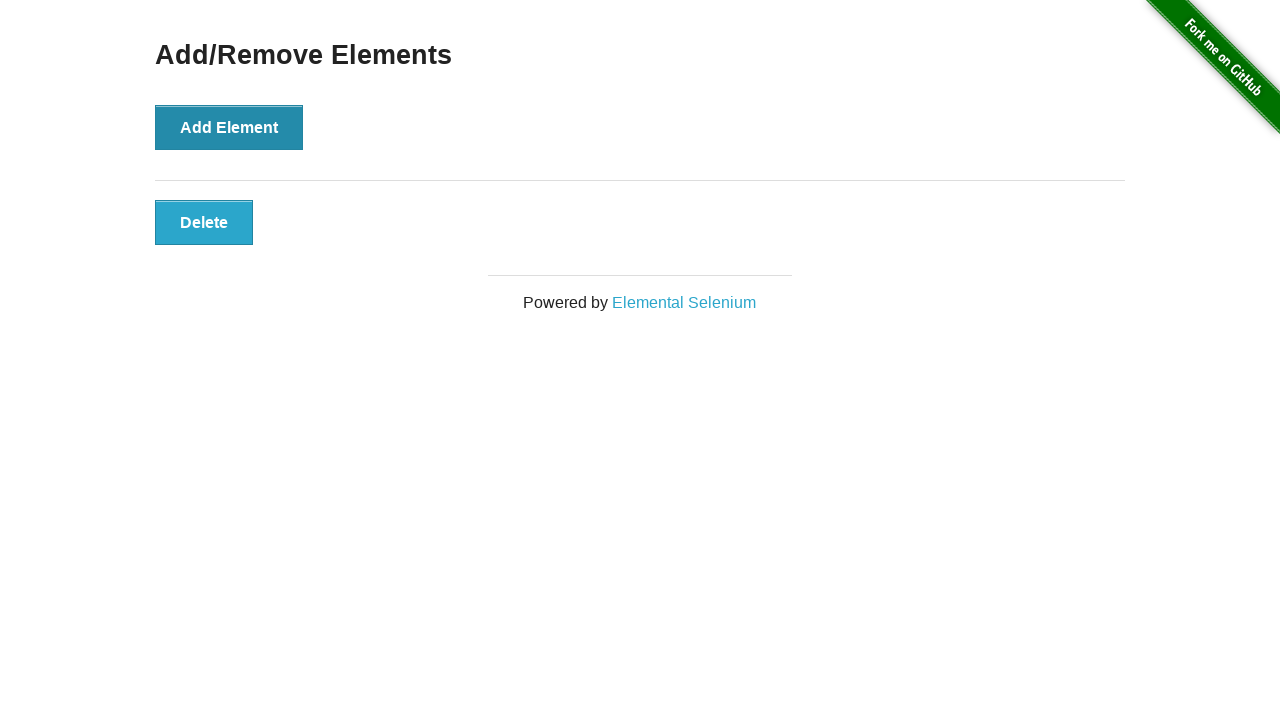

Verified Delete button is visible
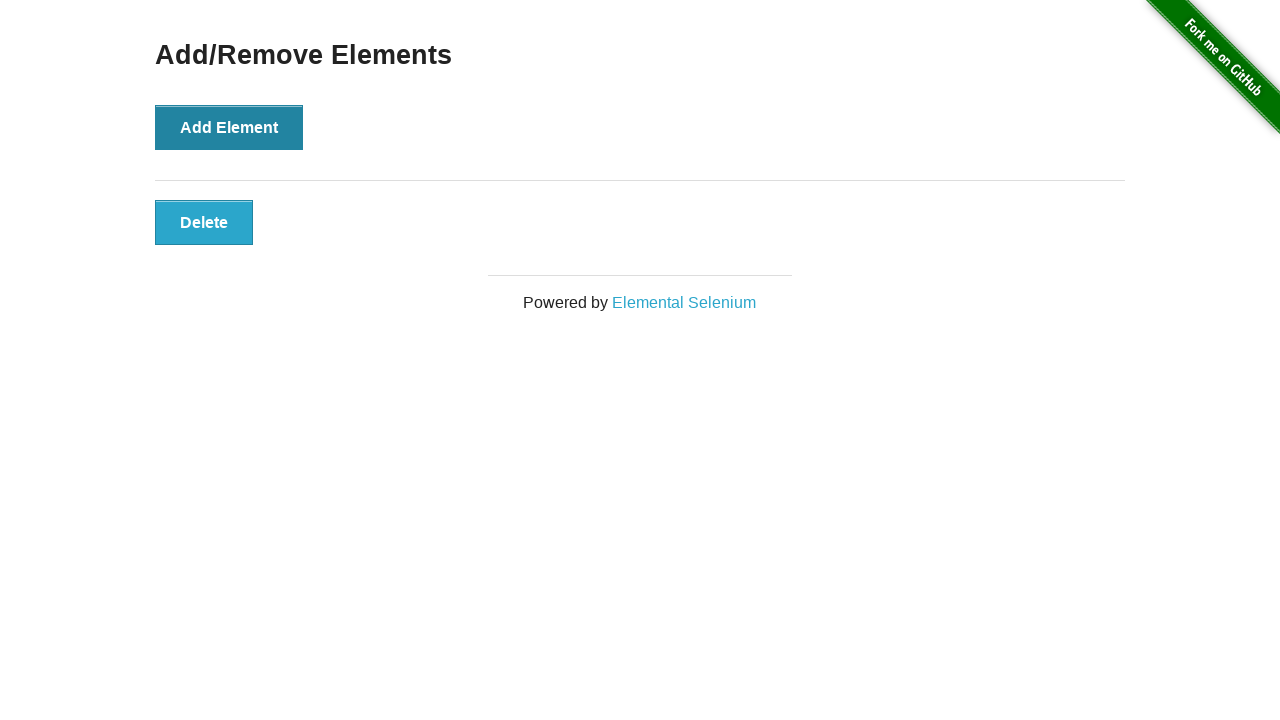

Clicked Delete button to remove element at (204, 222) on button:has-text('Delete')
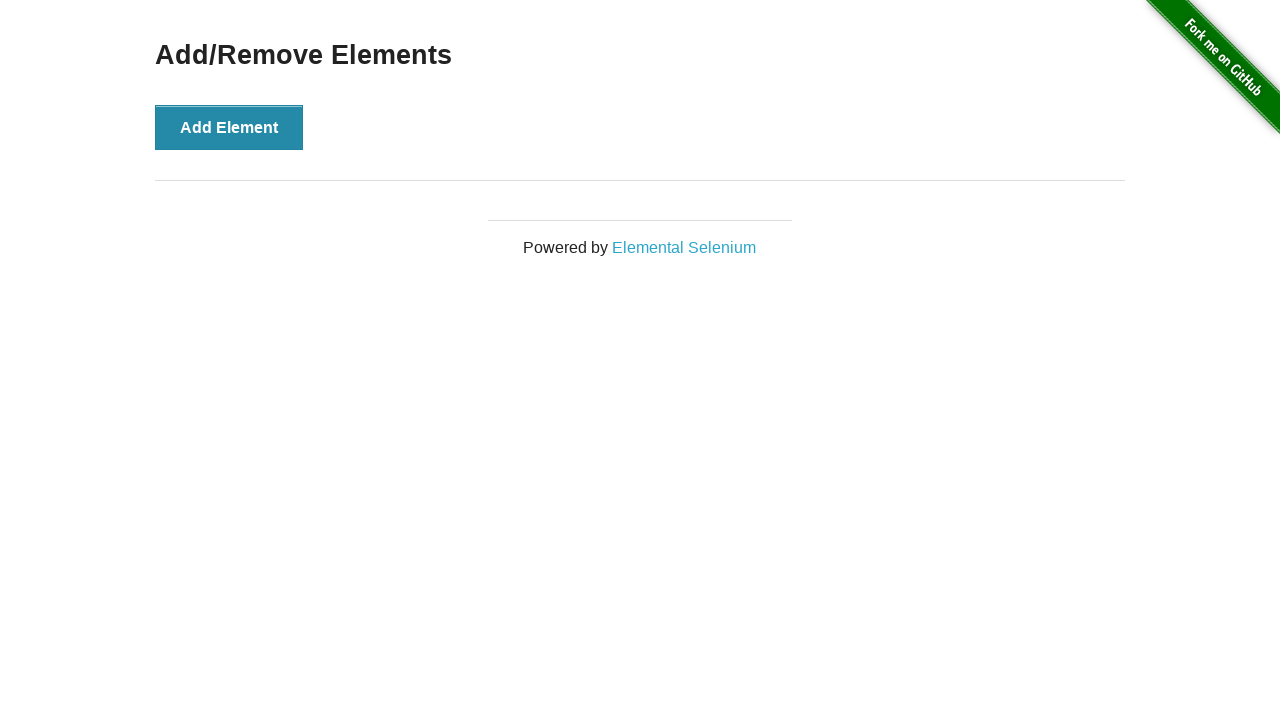

Located Add/Remove Elements heading
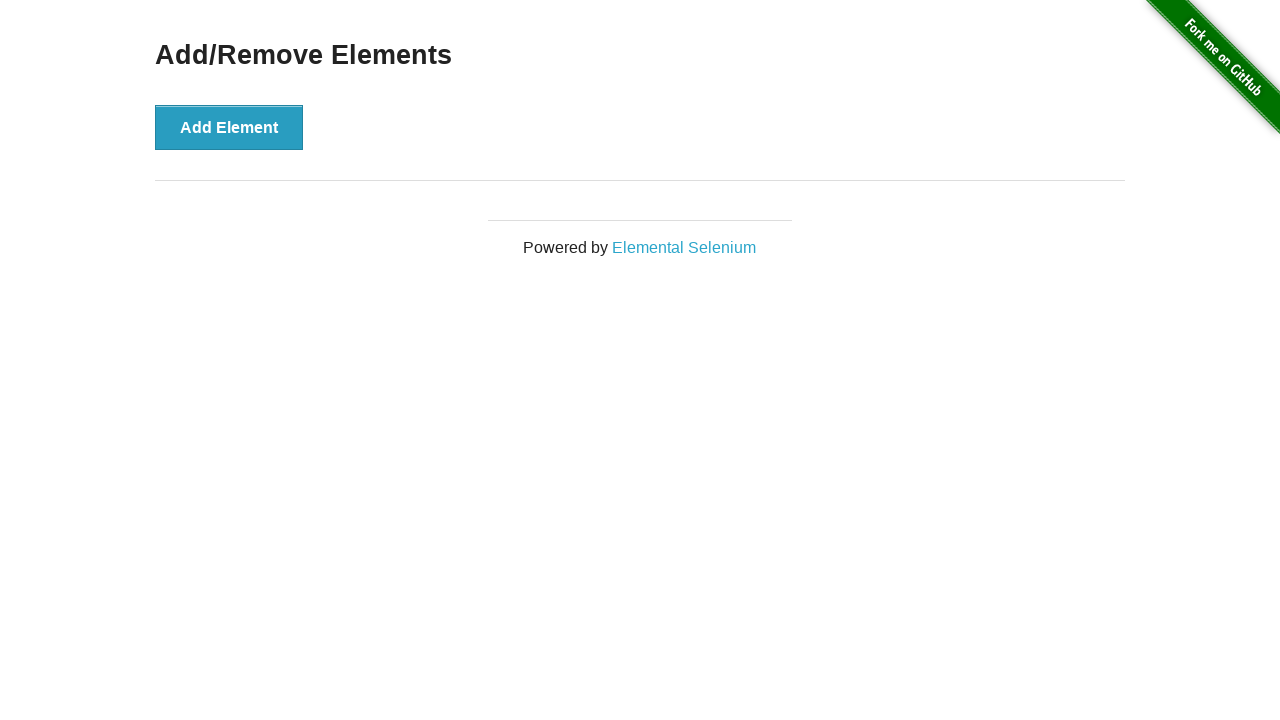

Verified Add/Remove Elements heading is visible after element removal
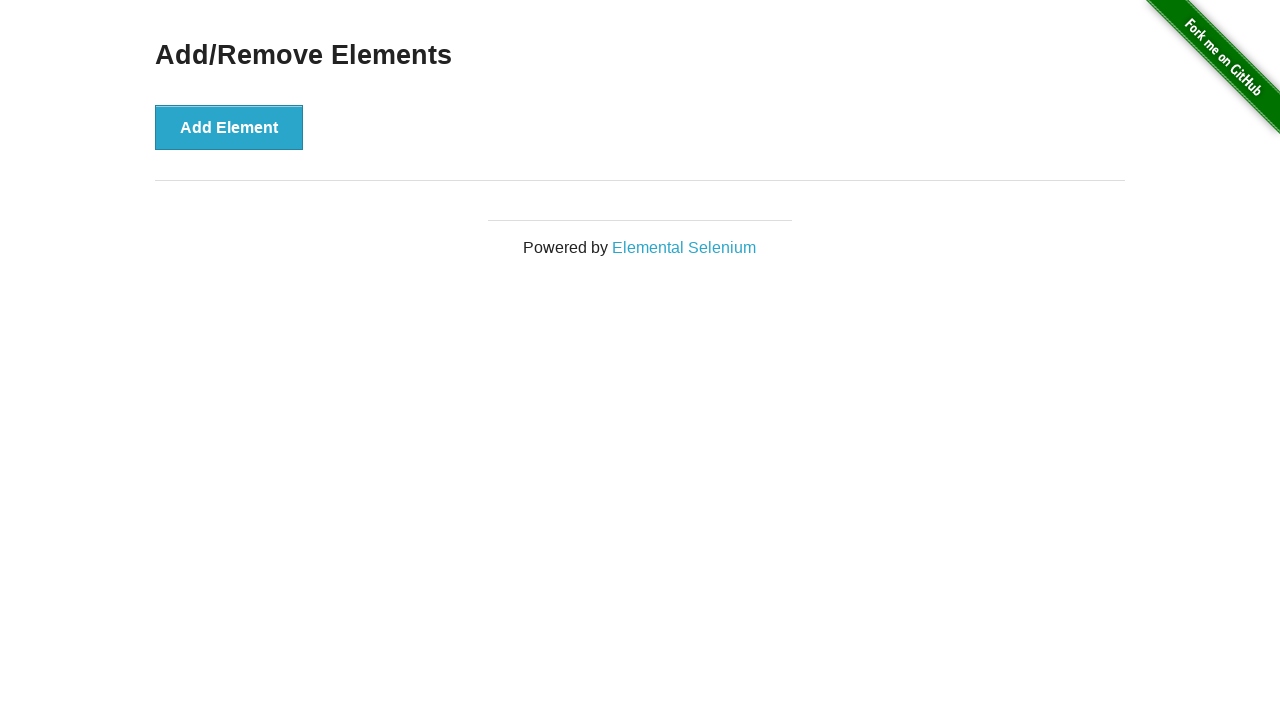

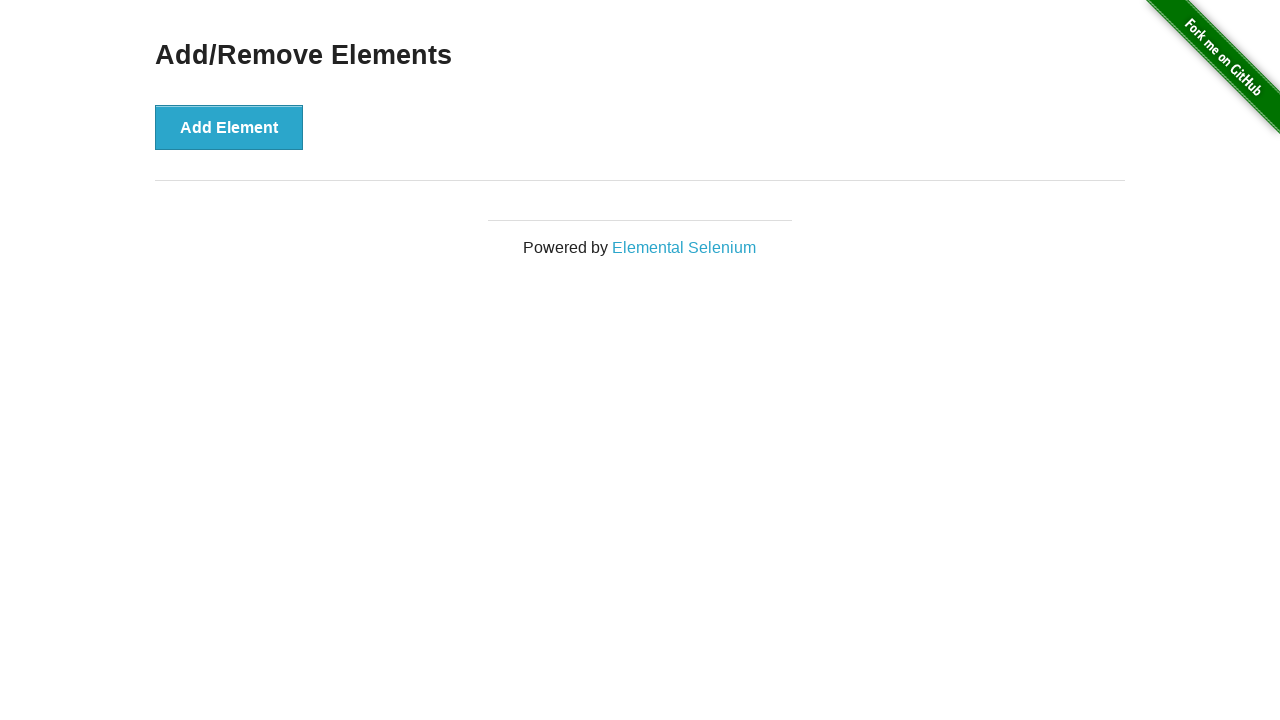